Tests handling multiple browser windows by clicking a link that opens a new window, switching to the child window to verify its content, then switching back to the parent window

Starting URL: https://the-internet.herokuapp.com/windows

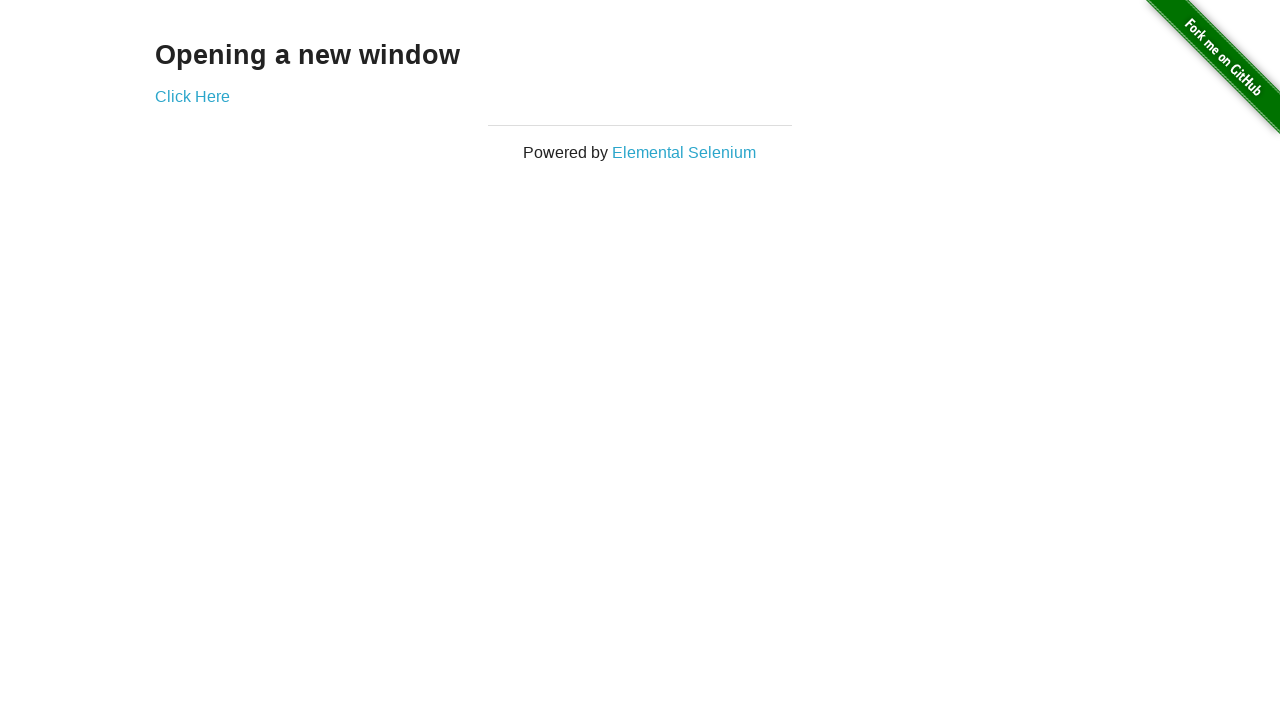

Clicked 'Click Here' link to open new window at (192, 96) on text=Click Here
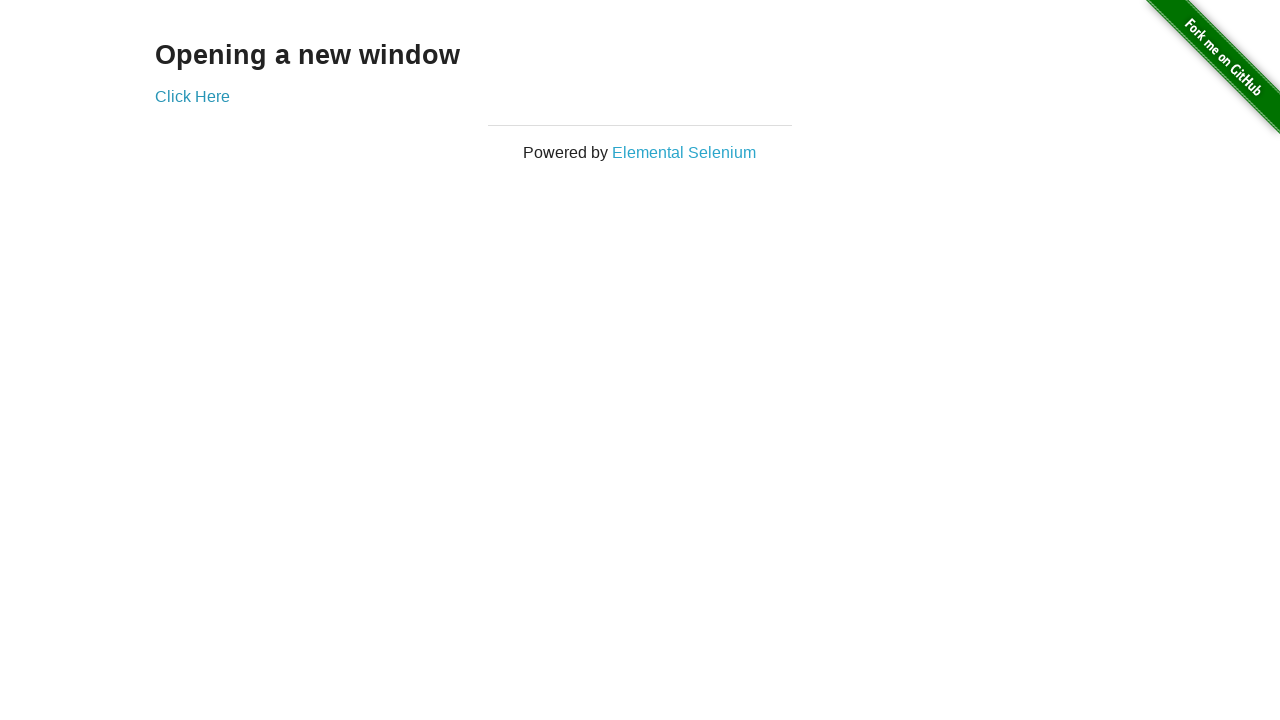

New child window opened and captured
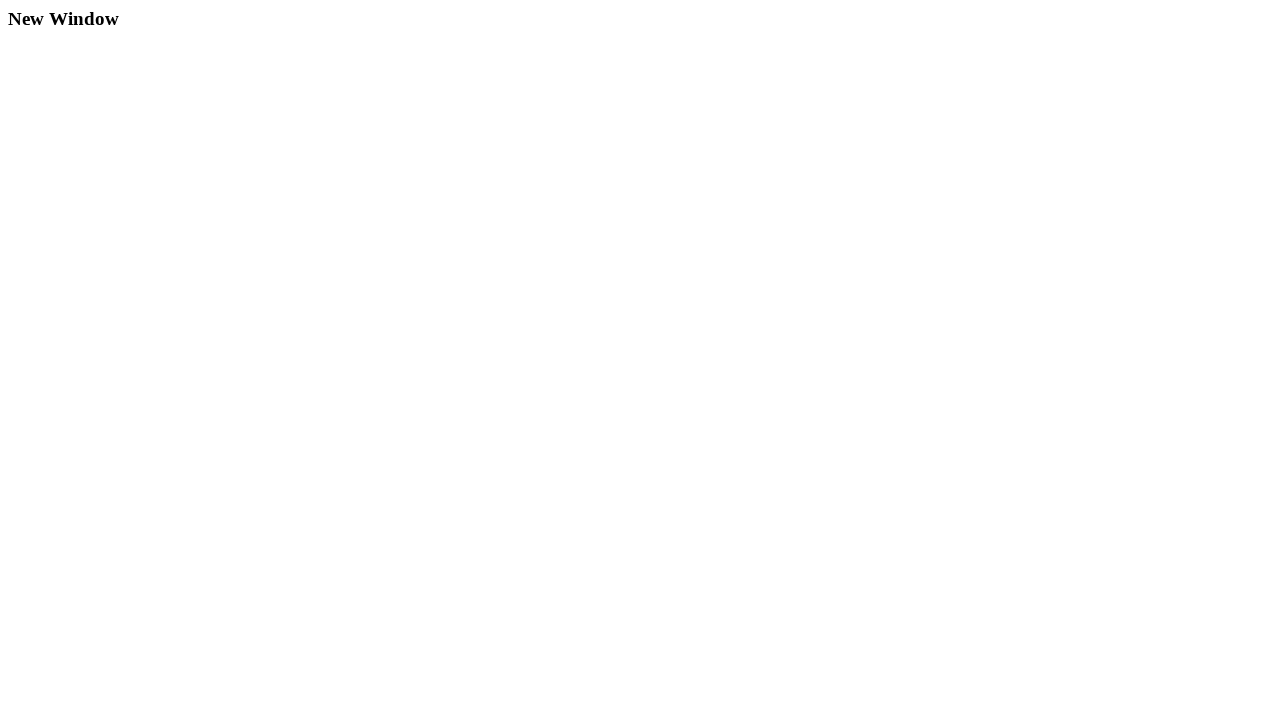

Child window page loaded and heading element found
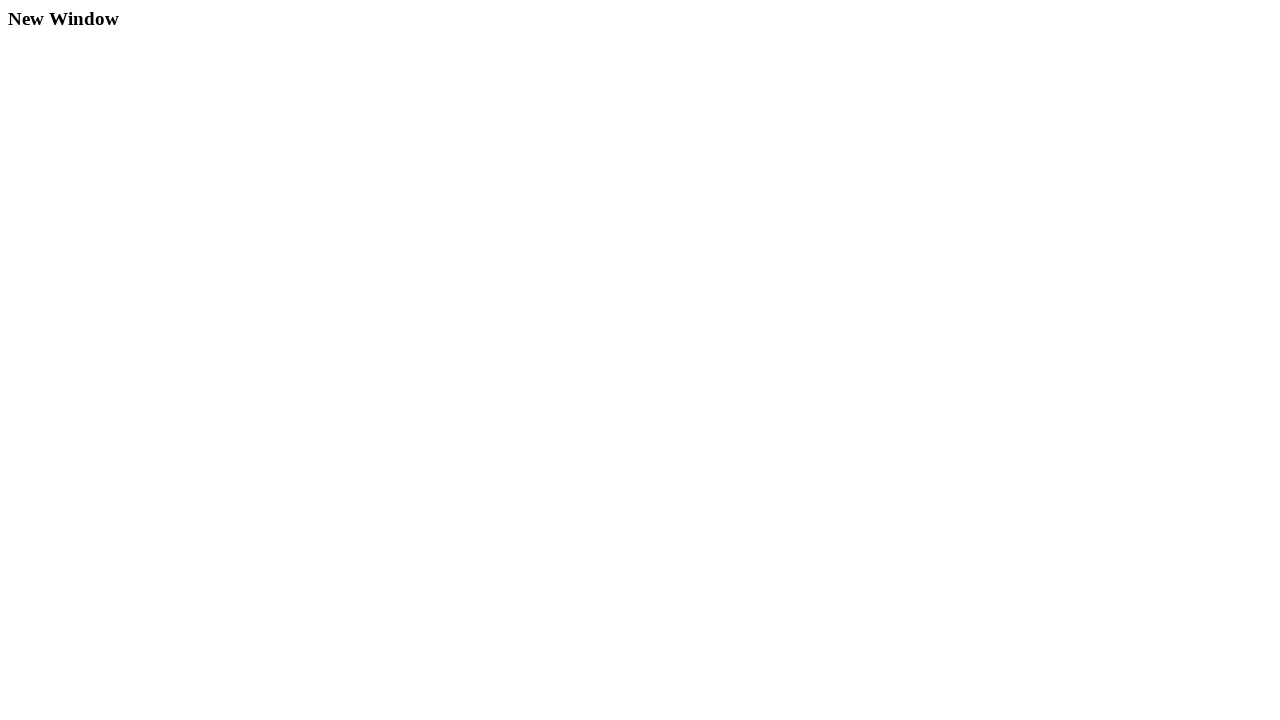

Retrieved child window heading text: 'New Window'
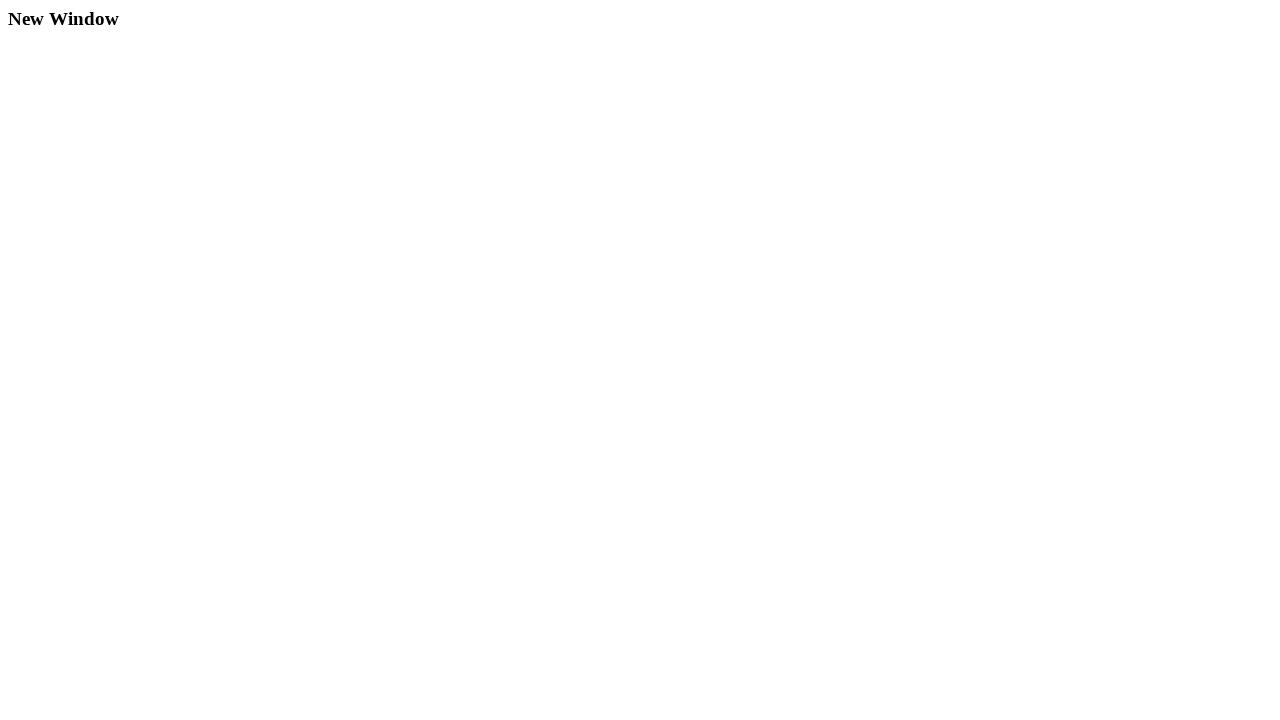

Switched back to parent window
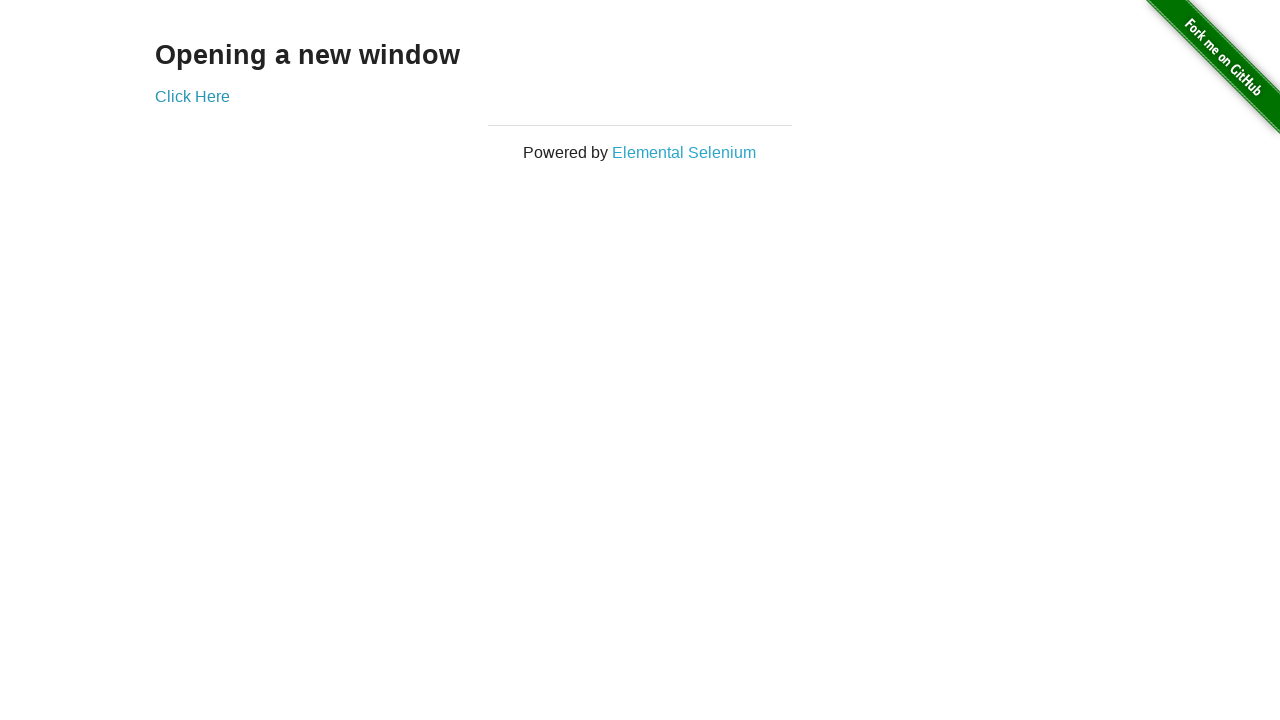

Retrieved parent window heading text: 'Opening a new window'
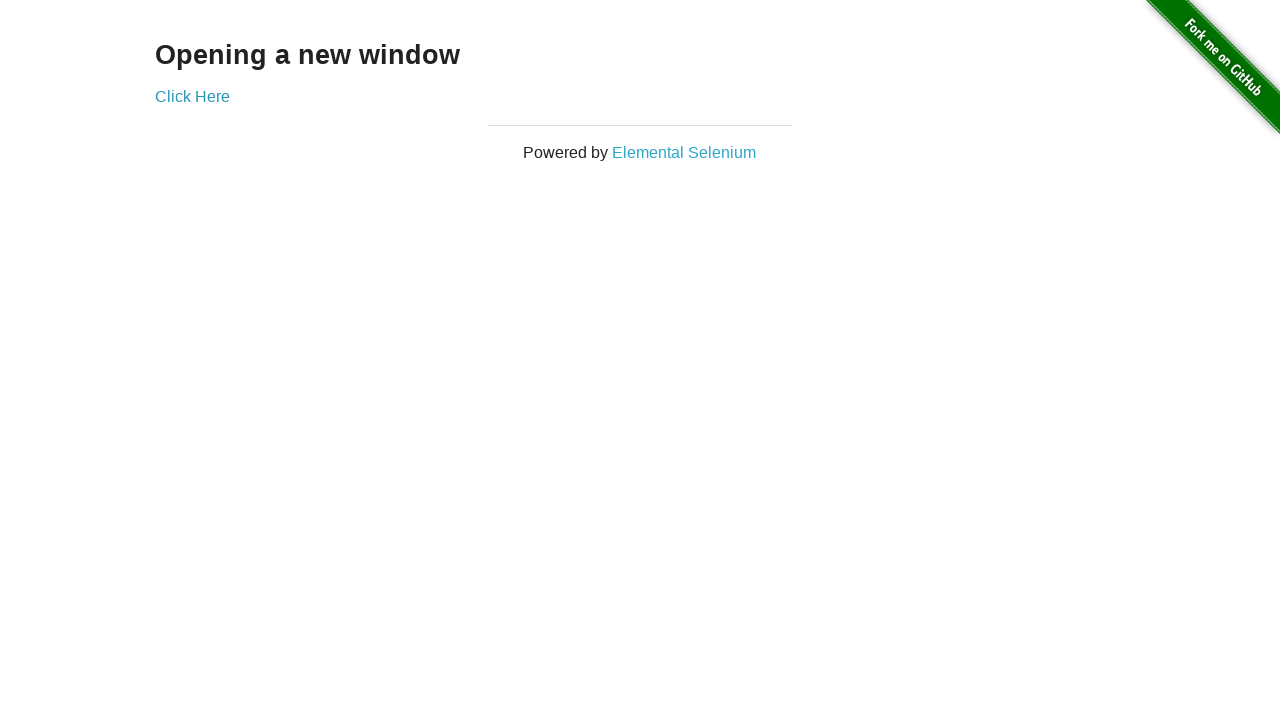

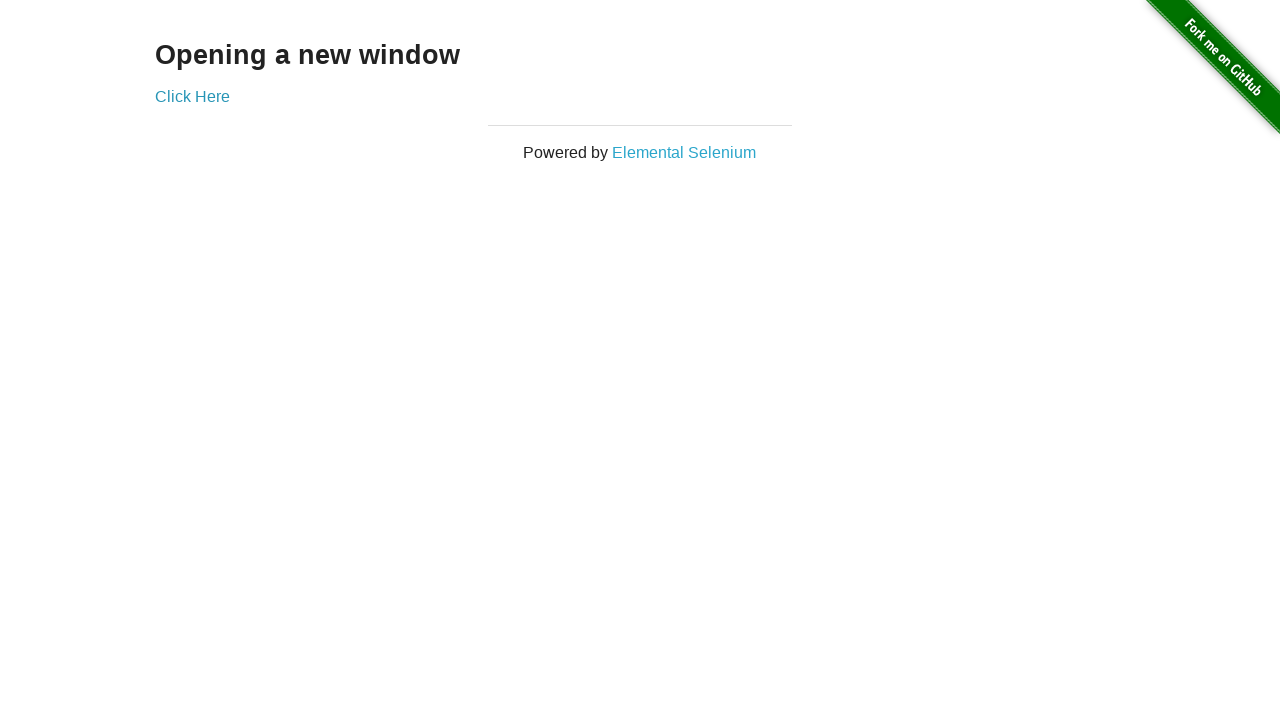